Tests alert handling functionality by triggering confirm alerts and accepting/dismissing them

Starting URL: https://demoqa.com/alerts

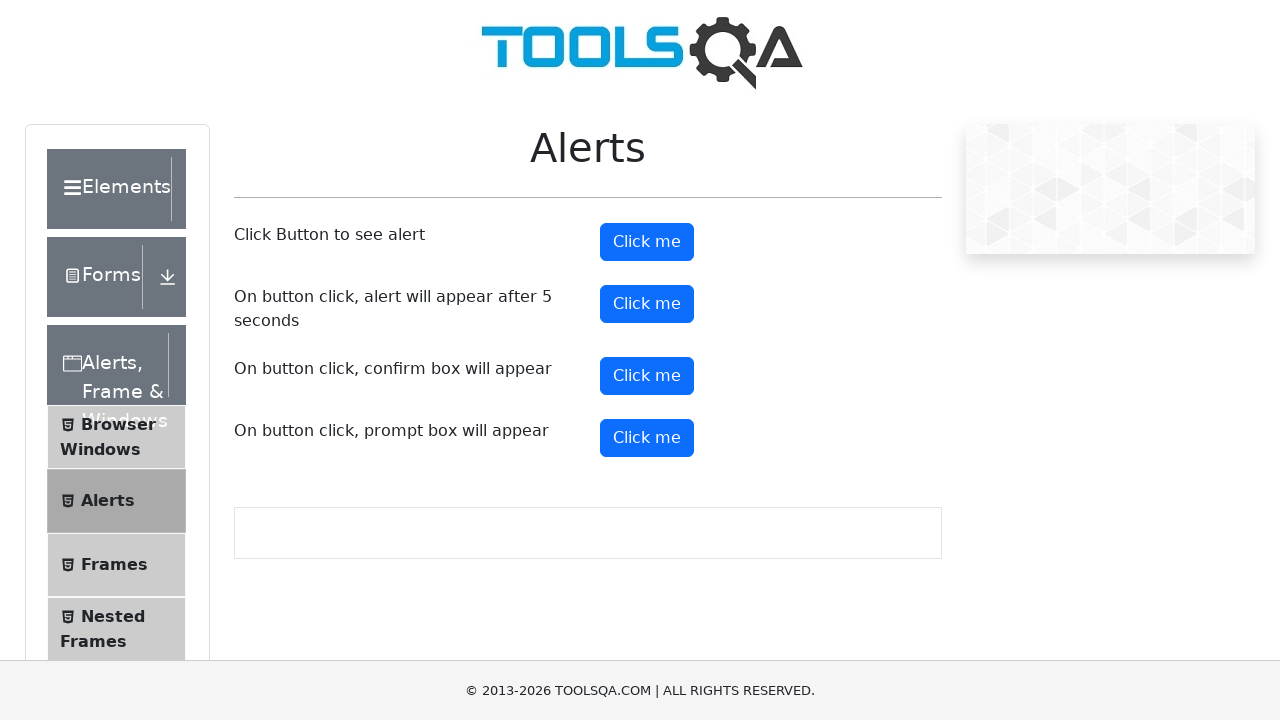

Clicked confirm button to trigger first alert at (647, 376) on #confirmButton
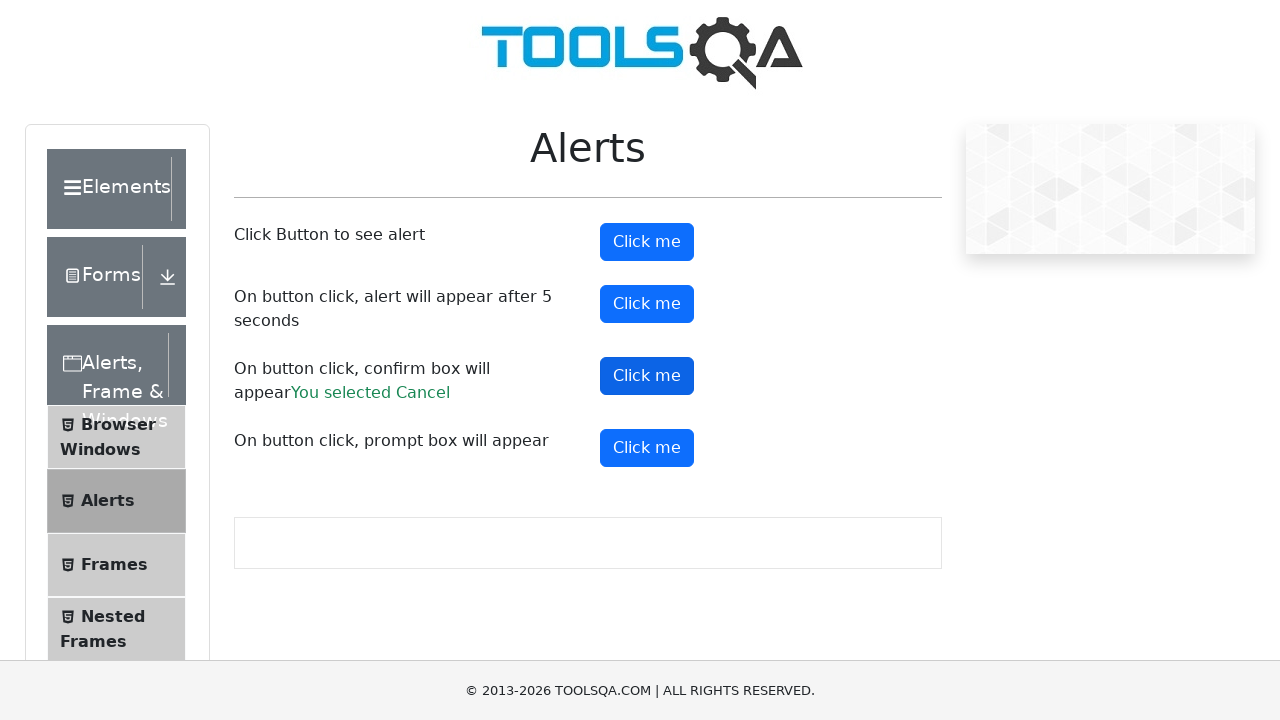

Set up dialog handler to accept alerts
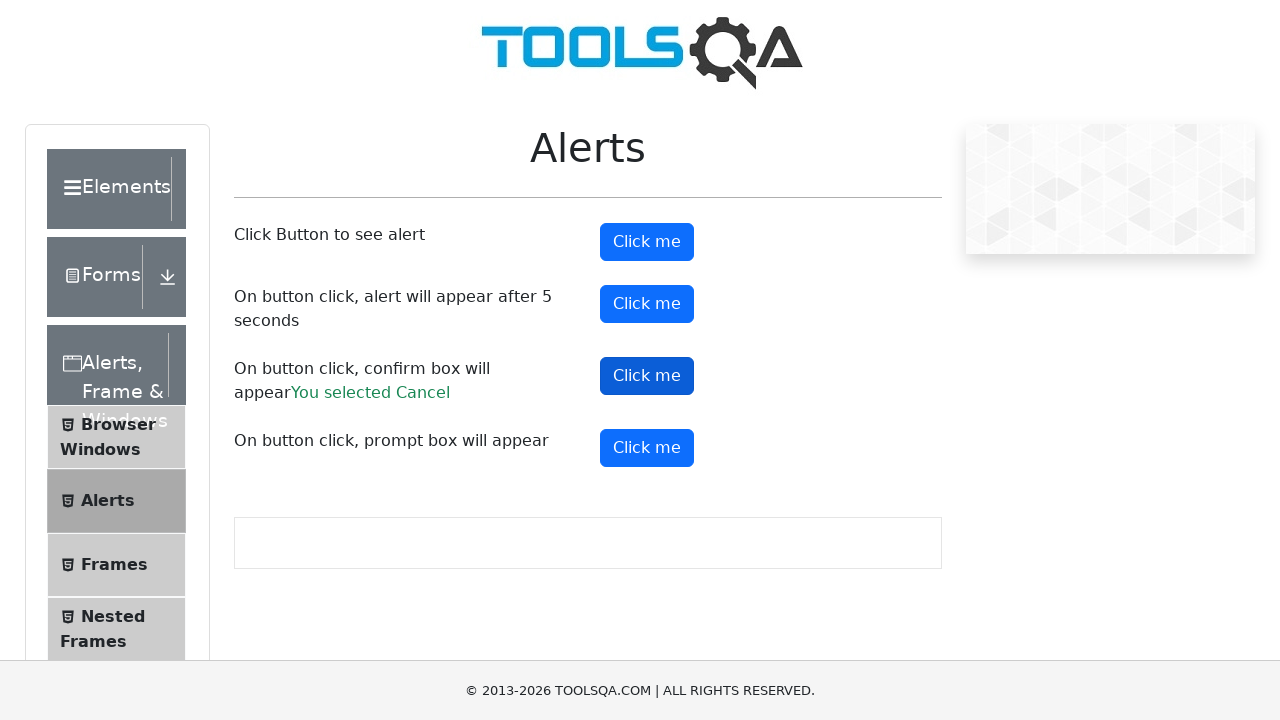

Waited for dialog to be handled
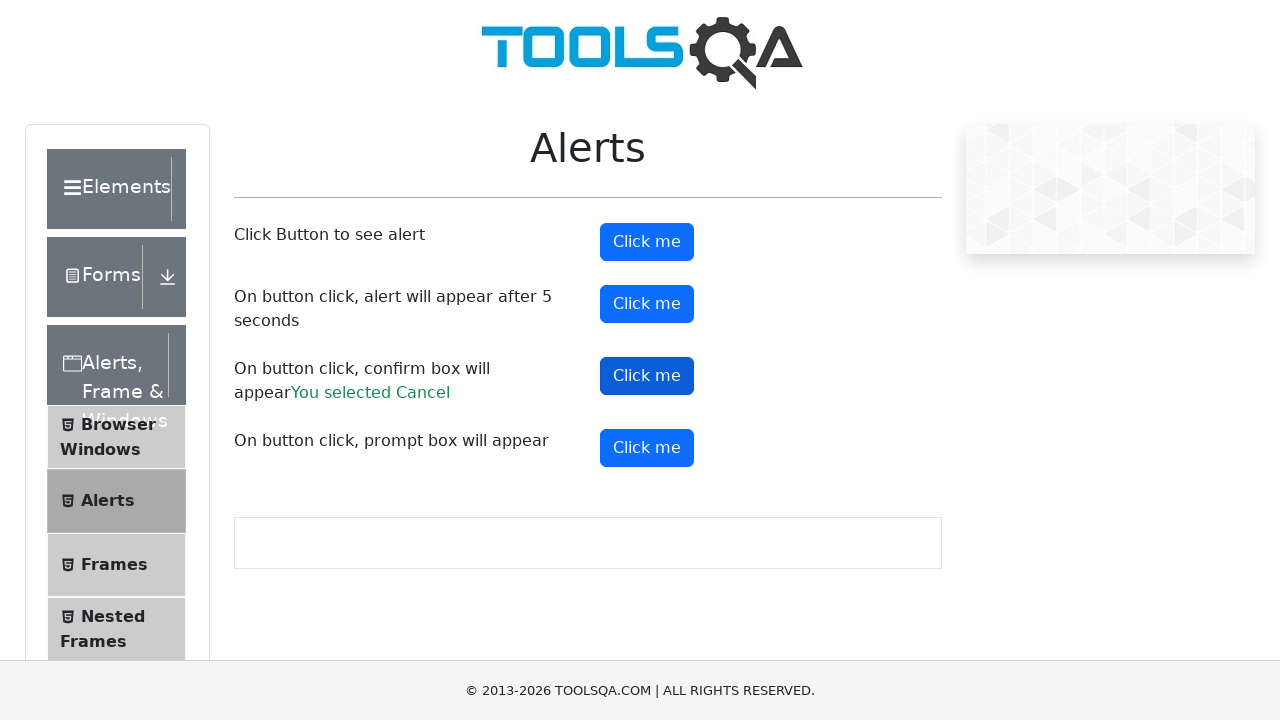

Clicked confirm button to trigger second alert at (647, 376) on #confirmButton
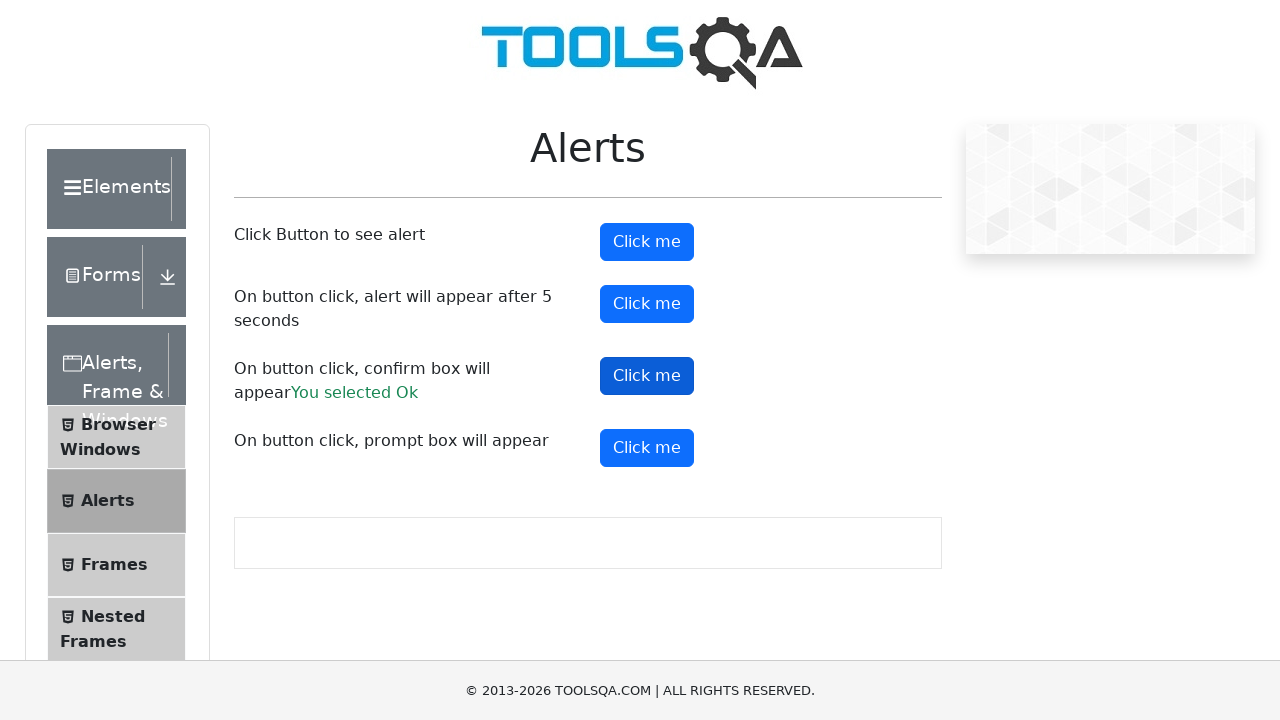

Set up dialog handler to dismiss next alert
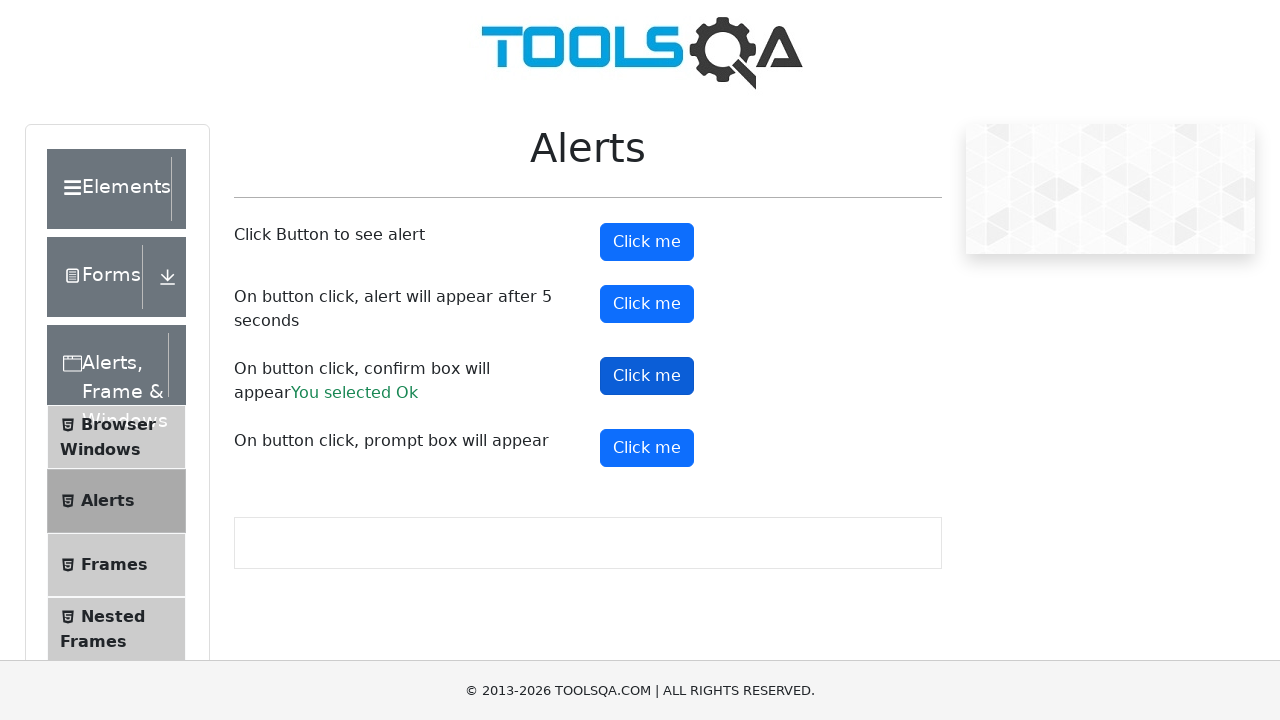

Waited for dialog to be dismissed
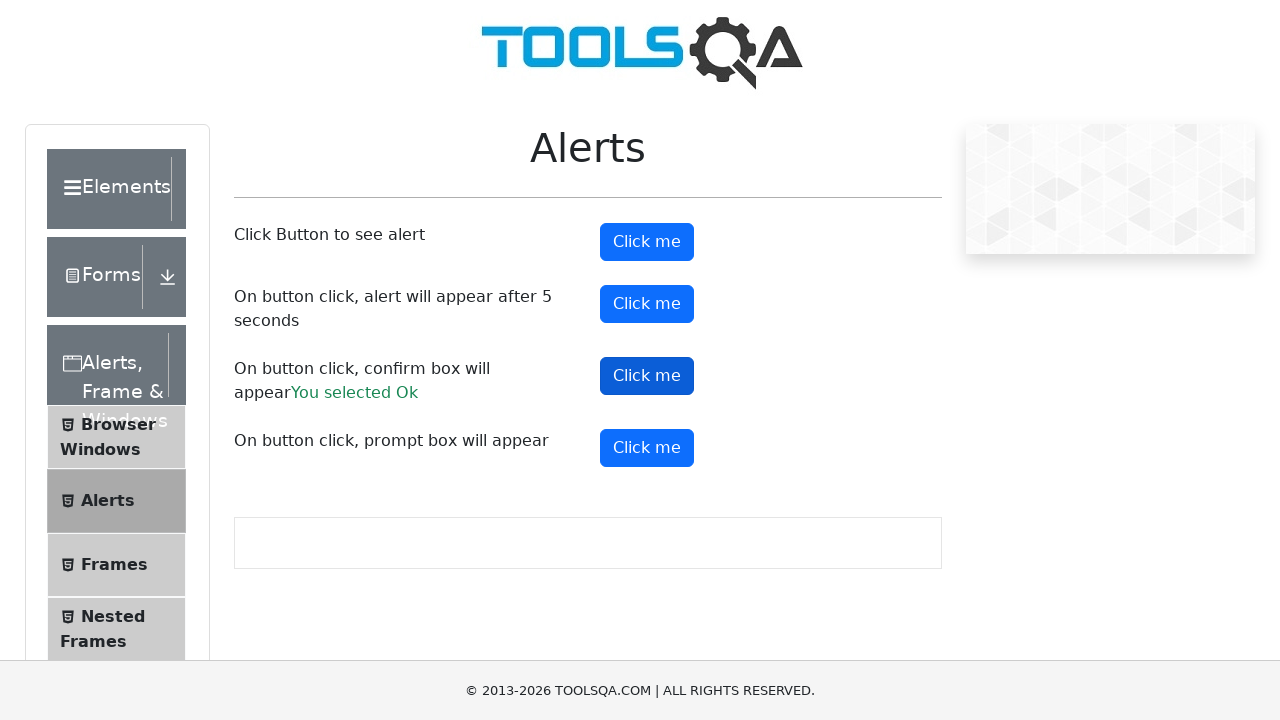

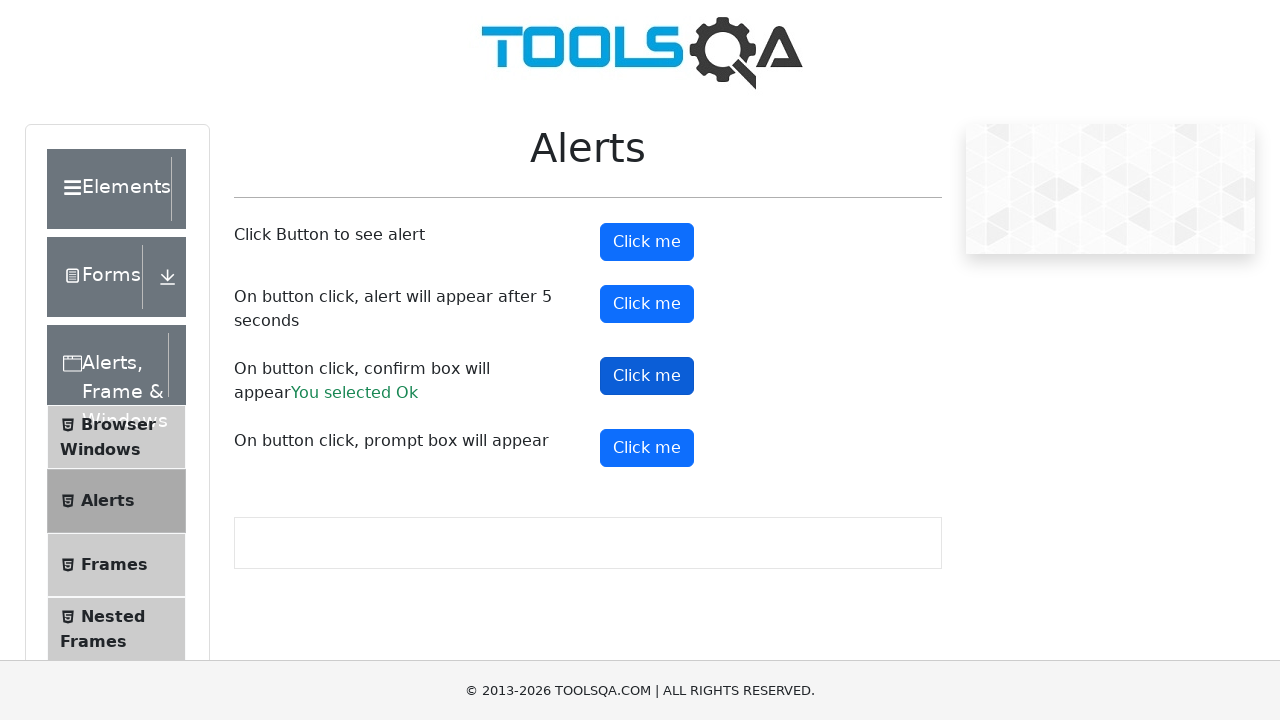